Tests user registration functionality by filling out the registration form with name, surname, email, username, and password fields, then submitting the form.

Starting URL: http://shop.qa.rs/

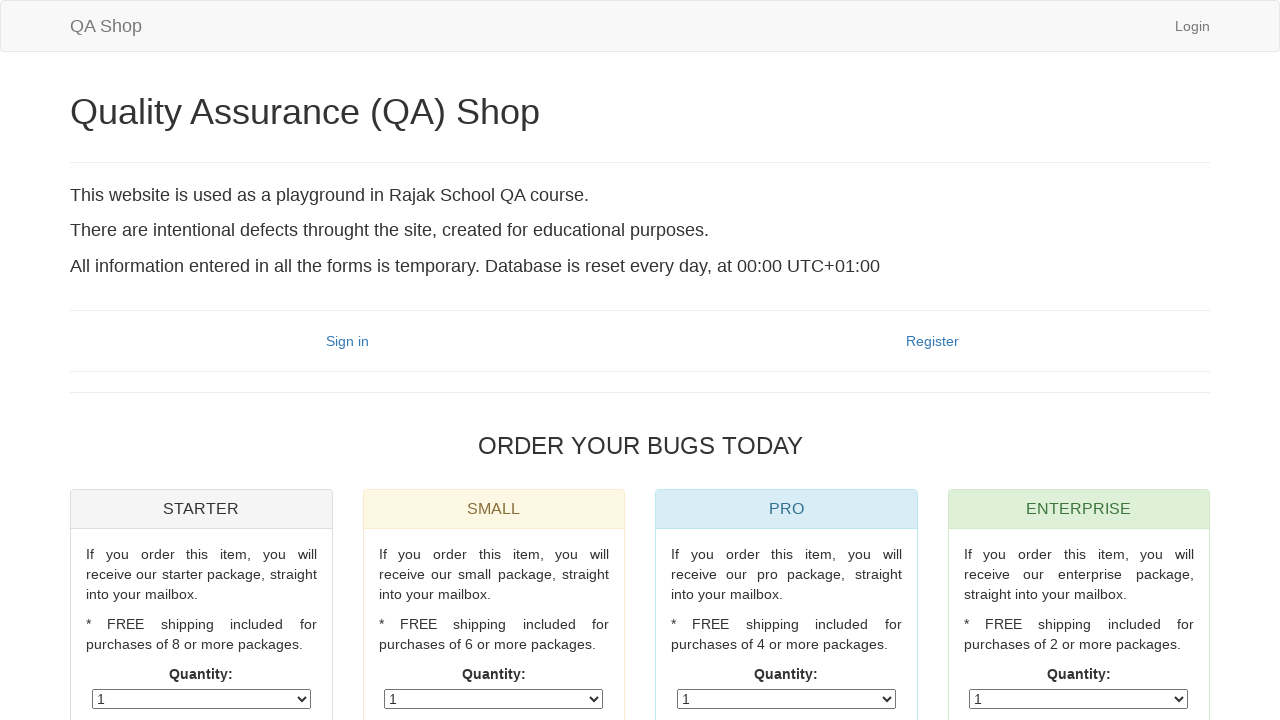

Clicked on register link at (932, 341) on a[href='/register']
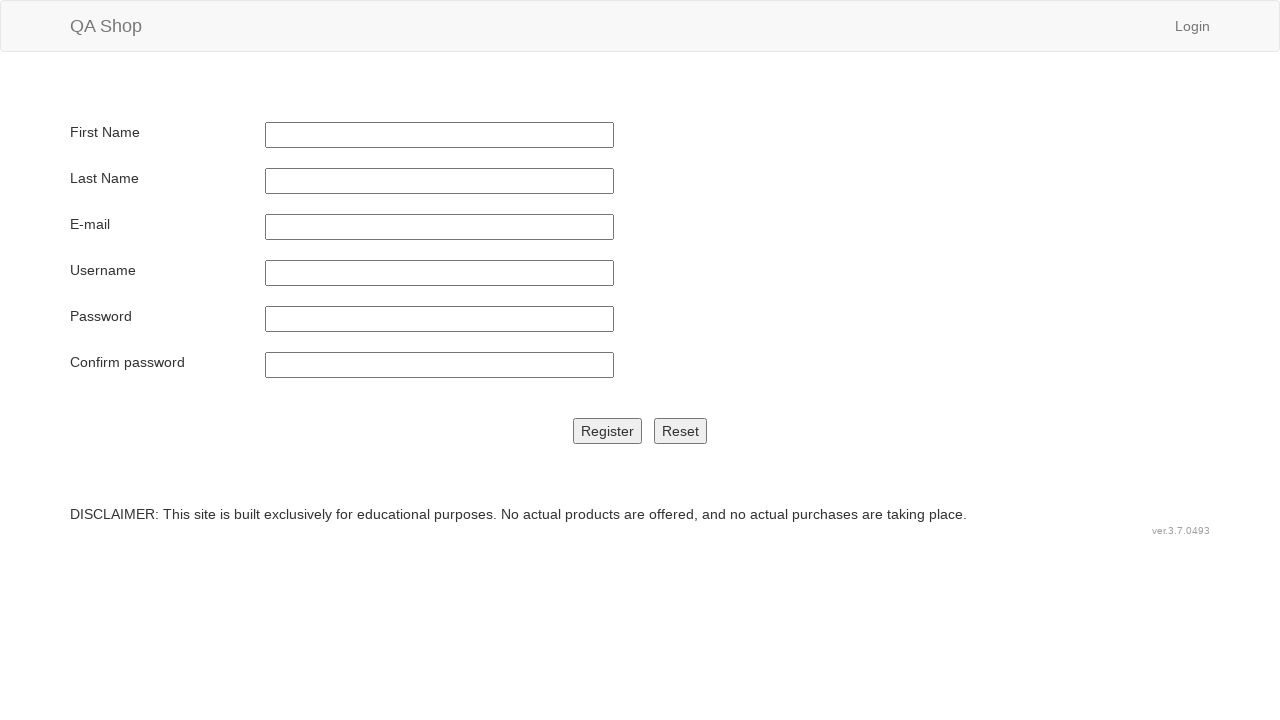

Filled in first name field with 'David' on input[name='ime']
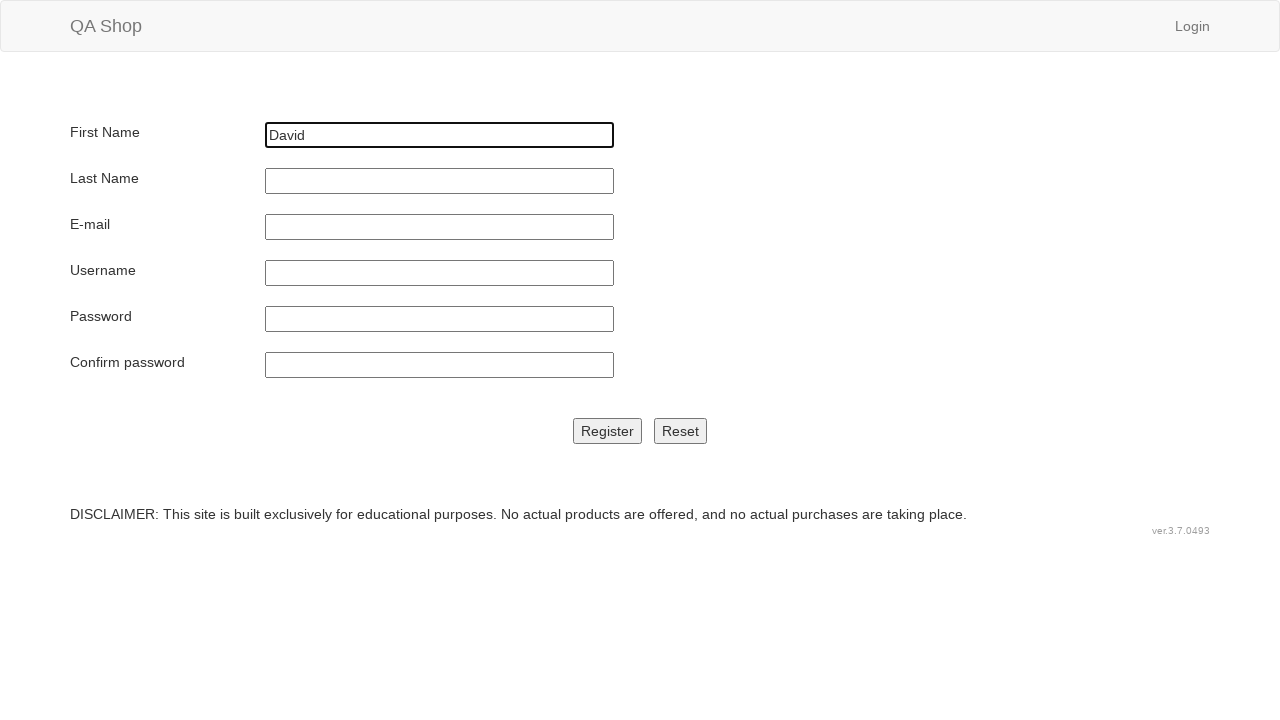

Filled in surname field with 'Davidovic' on input[name='prezime']
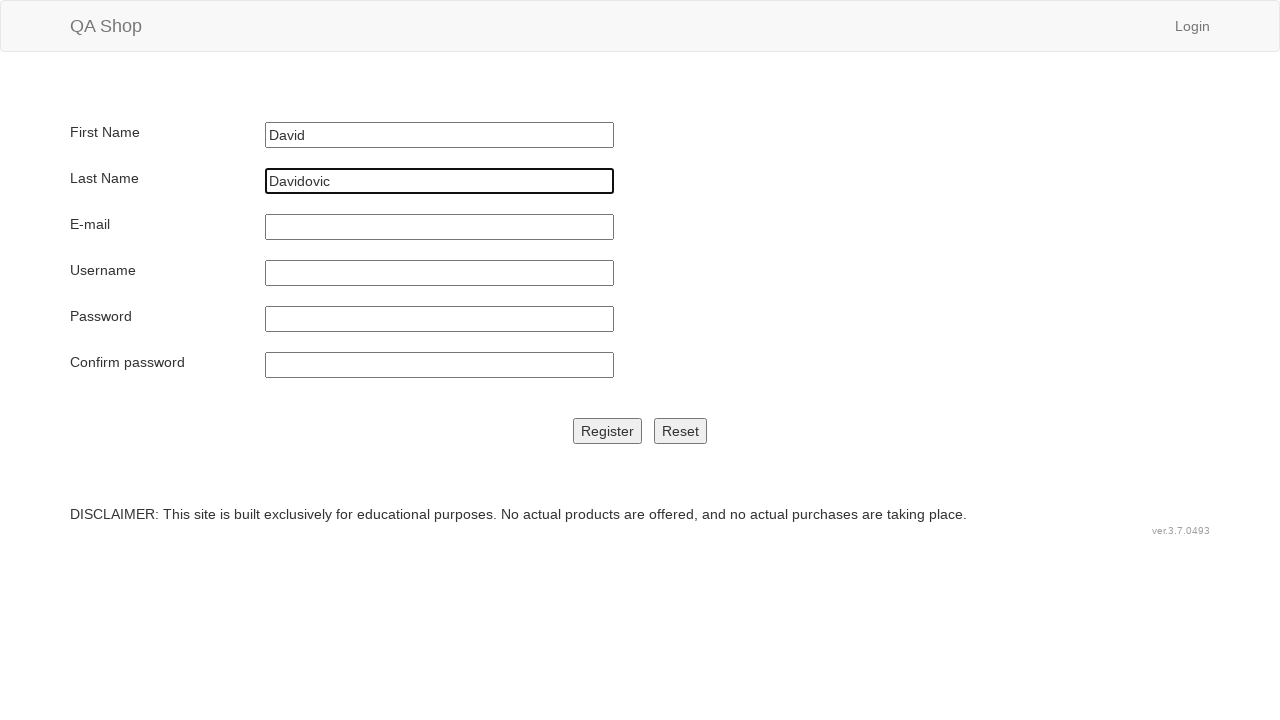

Filled in email field with 'testuser_reg@example.com' on input[name='email']
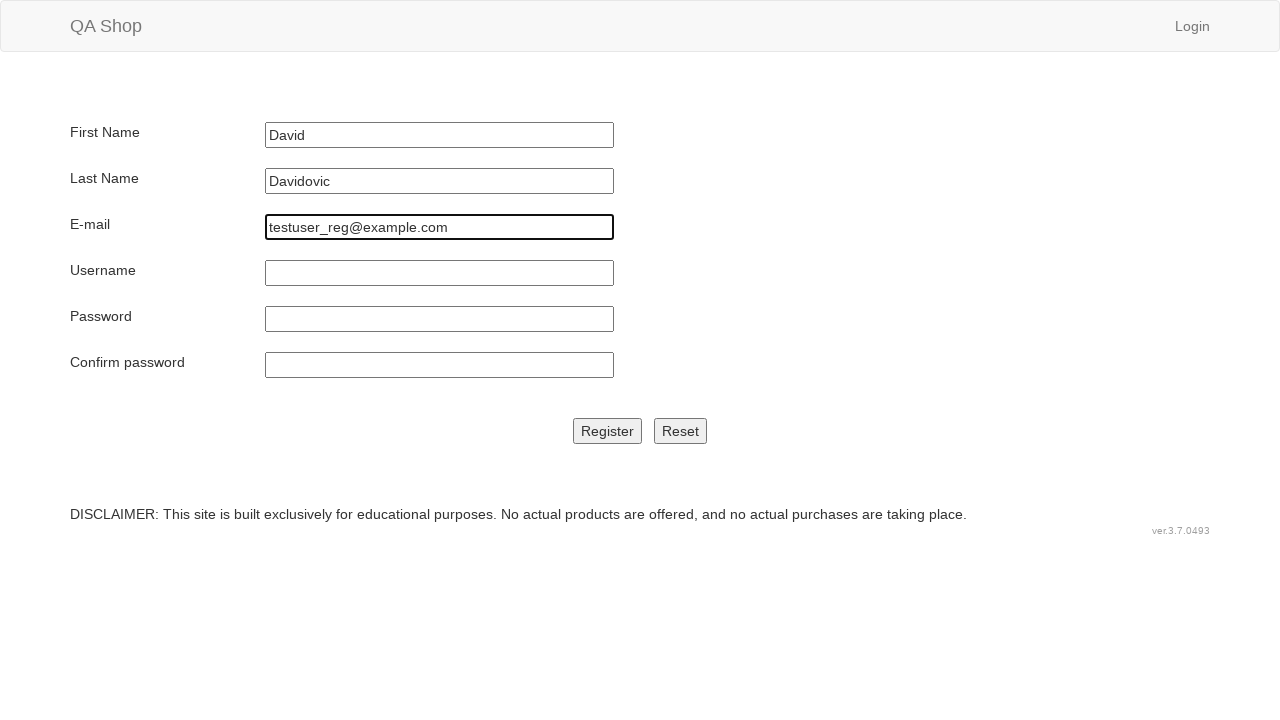

Filled in username field with 'TestUser2024' on input[name='korisnicko']
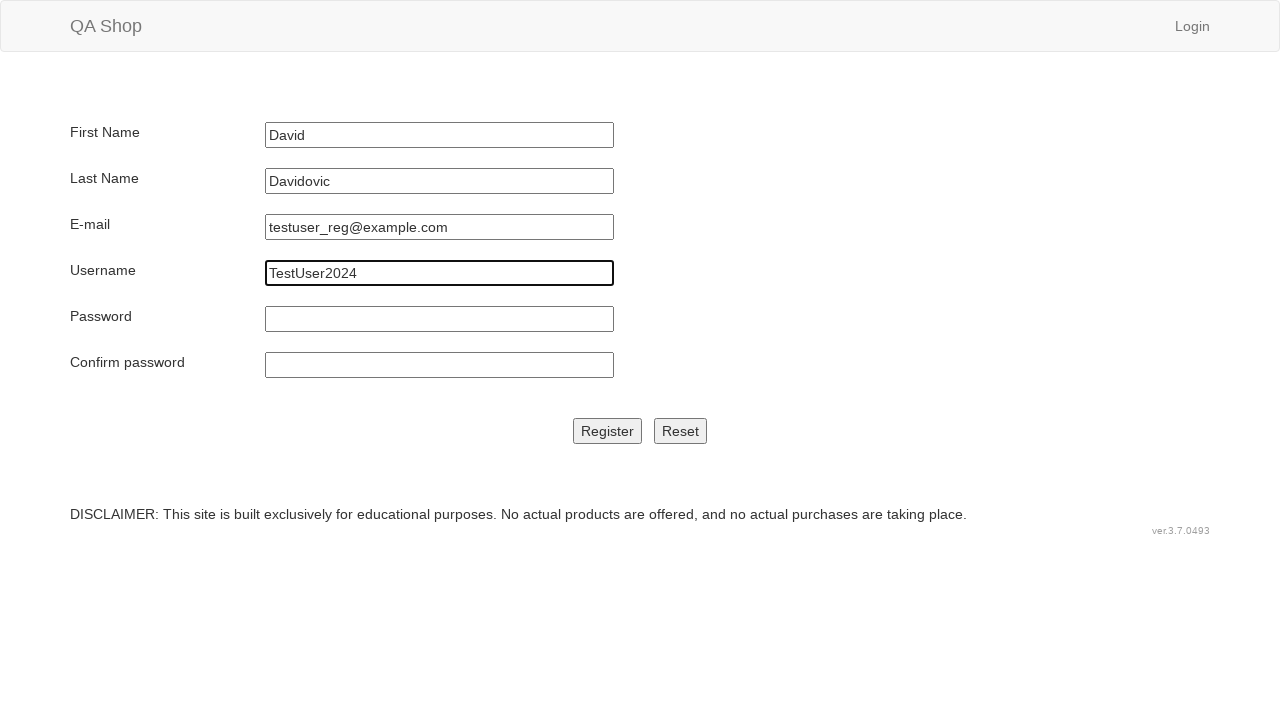

Filled in password field with 'SecurePass123!' on input[name='lozinka']
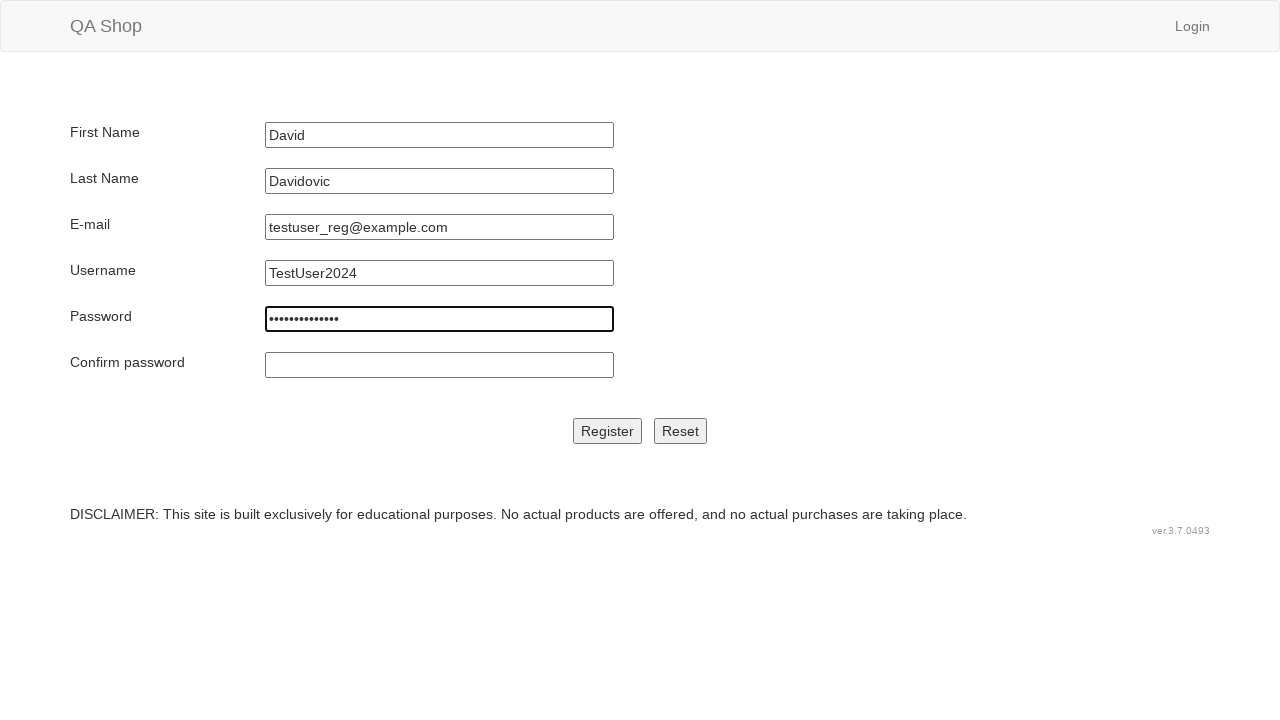

Filled in password confirmation field with 'SecurePass123!' on input[name='lozinkaOpet']
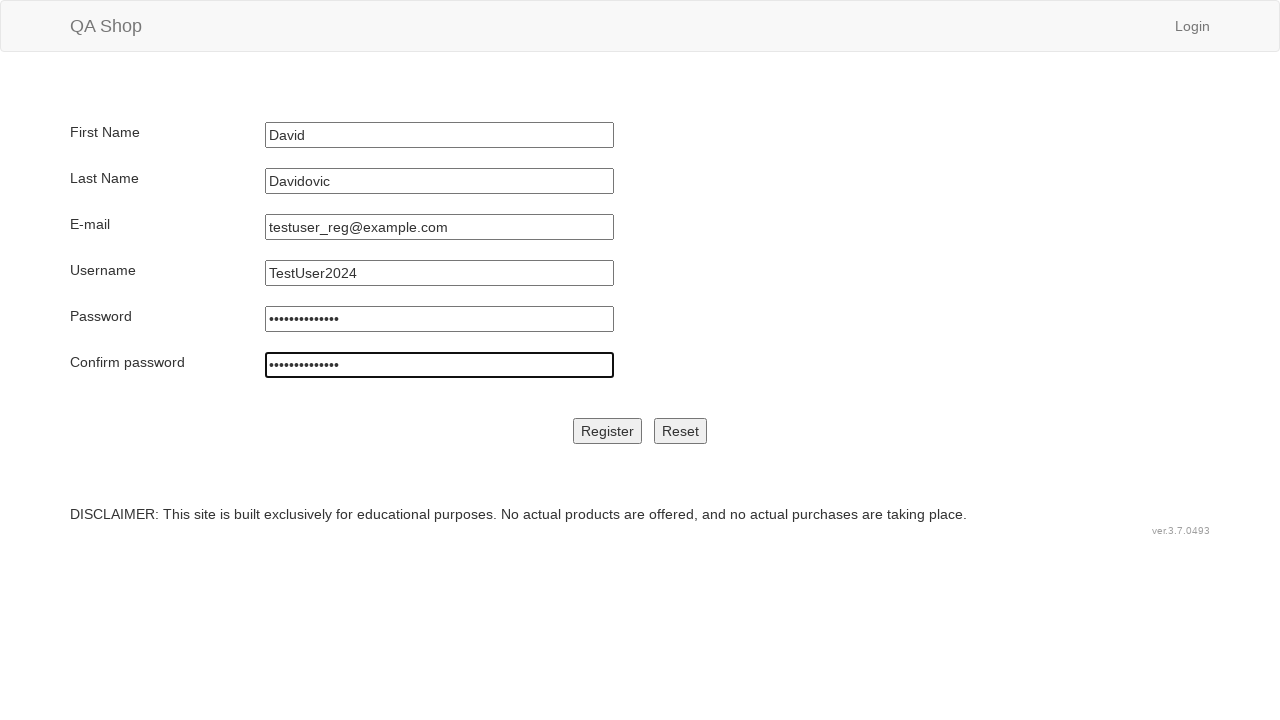

Clicked register button to submit registration form at (608, 431) on input[name='register']
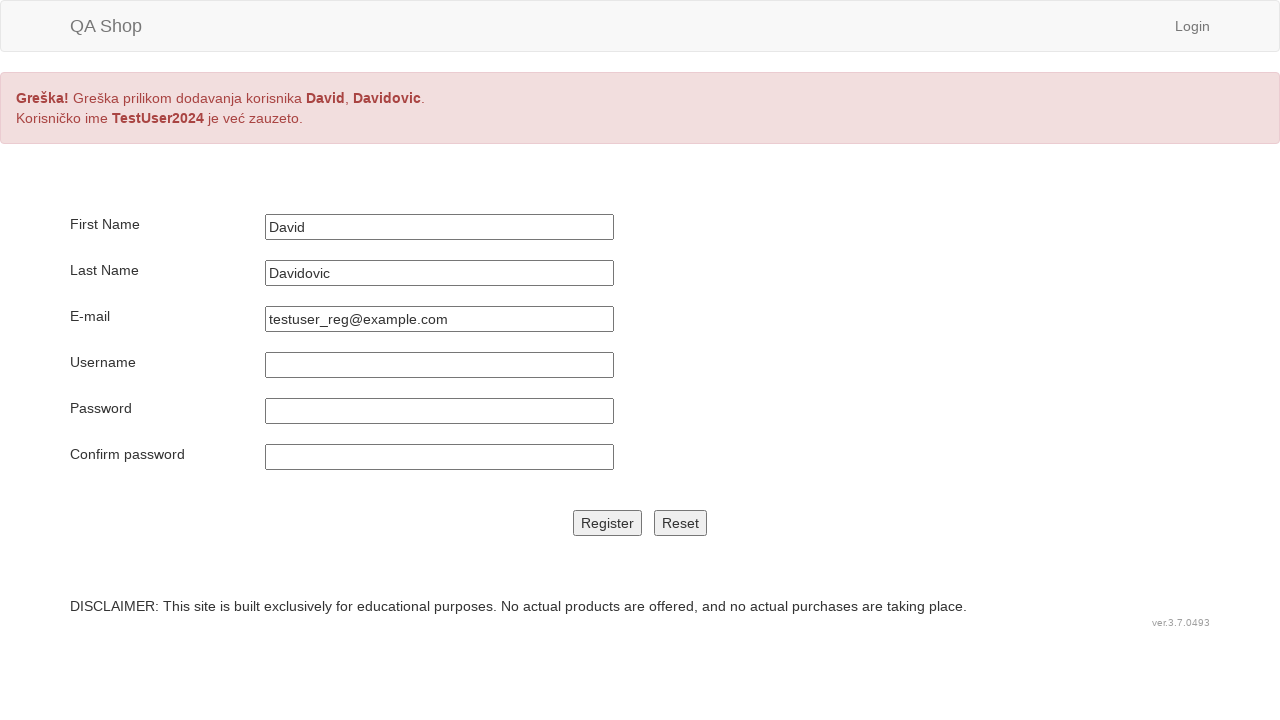

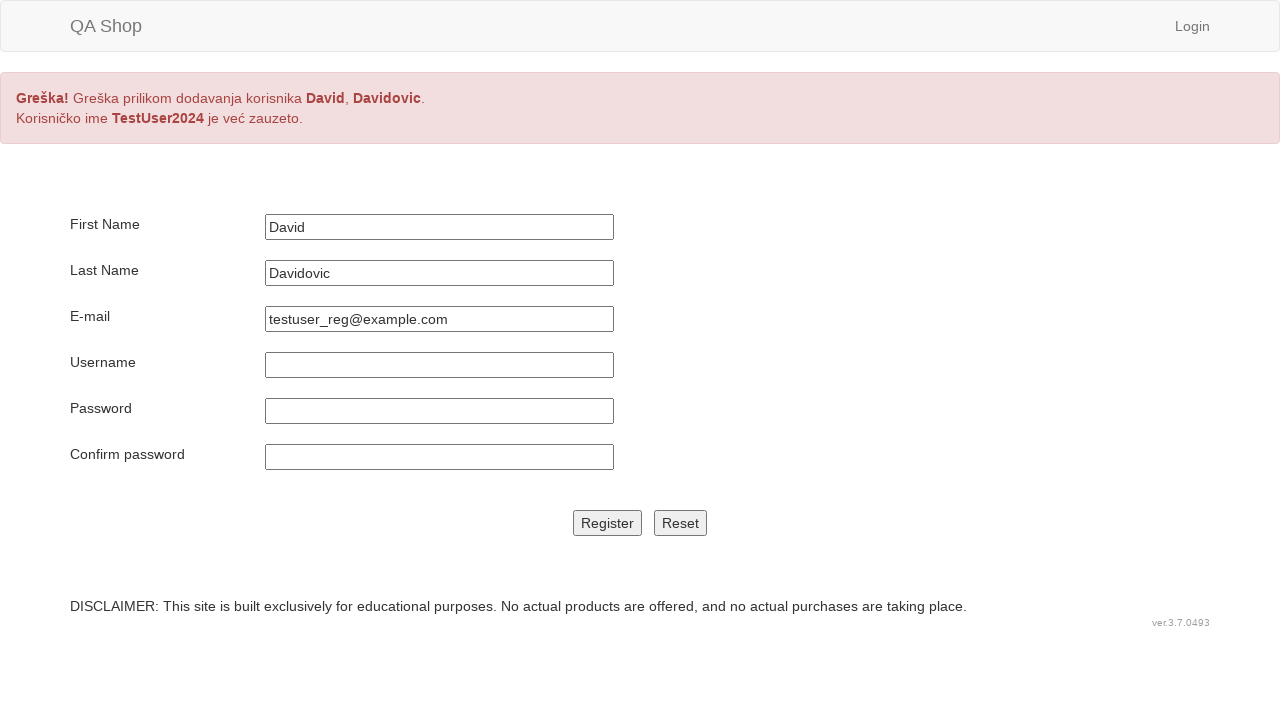